Tests window handling functionality by opening a new window, verifying titles, and switching between windows

Starting URL: https://the-internet.herokuapp.com/windows

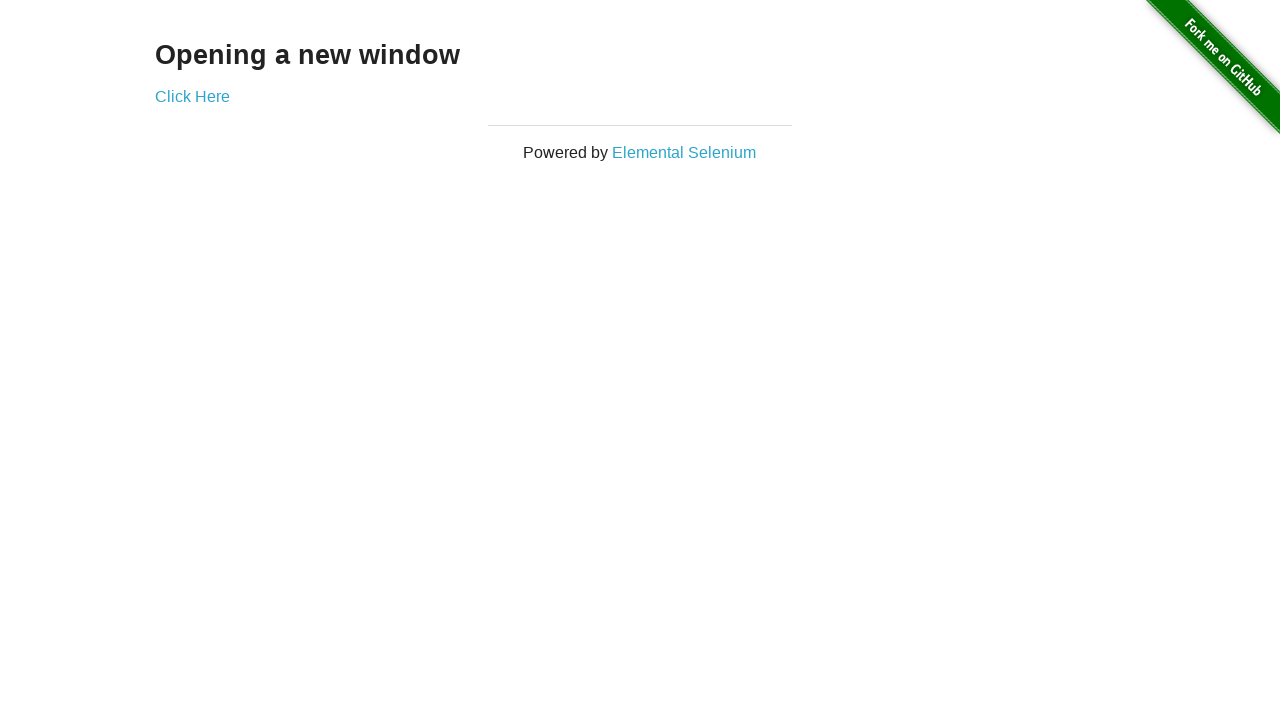

Located heading text 'Opening a new window'
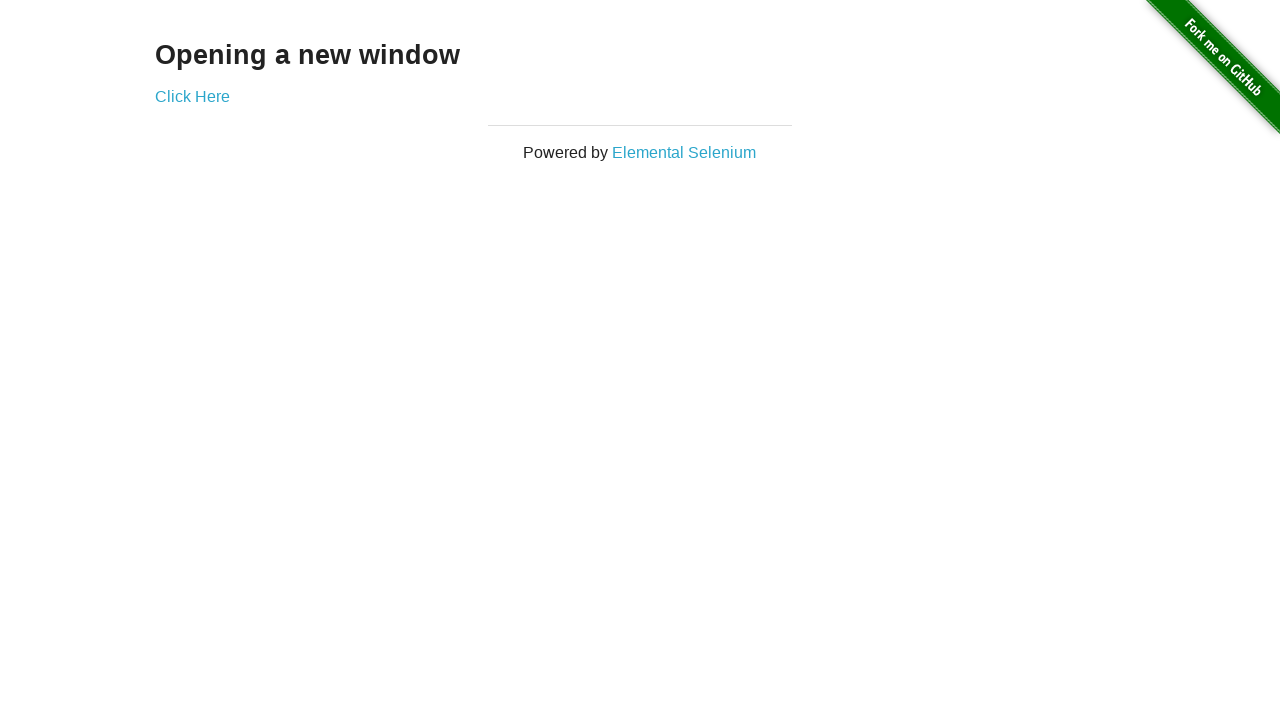

Verified heading text is 'Opening a new window'
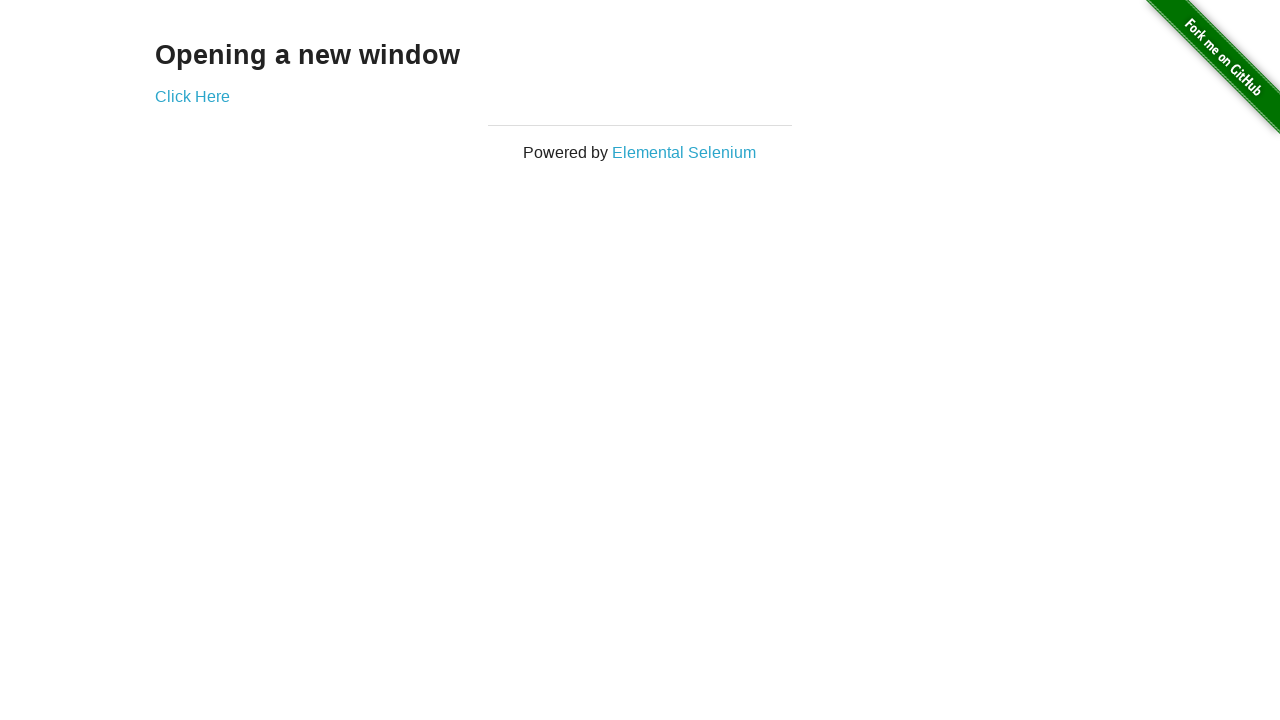

Verified initial page title is 'The Internet'
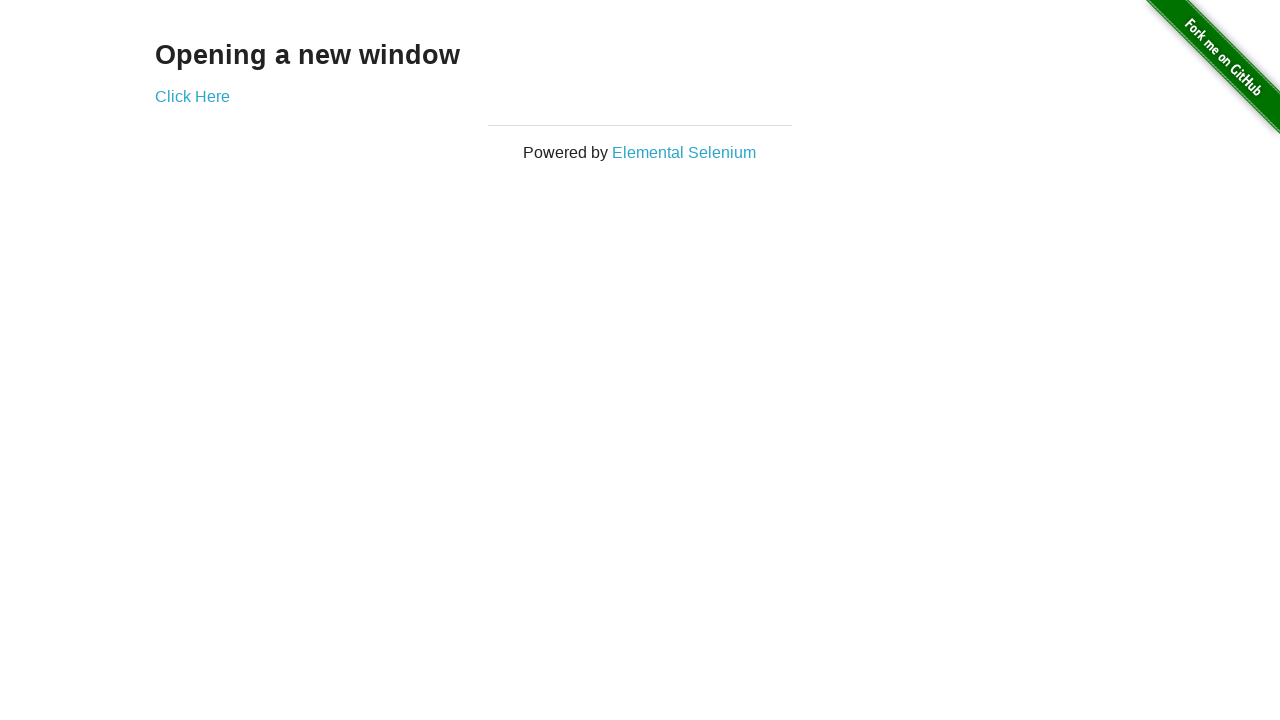

Clicked 'Click Here' link to open new window at (192, 96) on a[target='_blank']
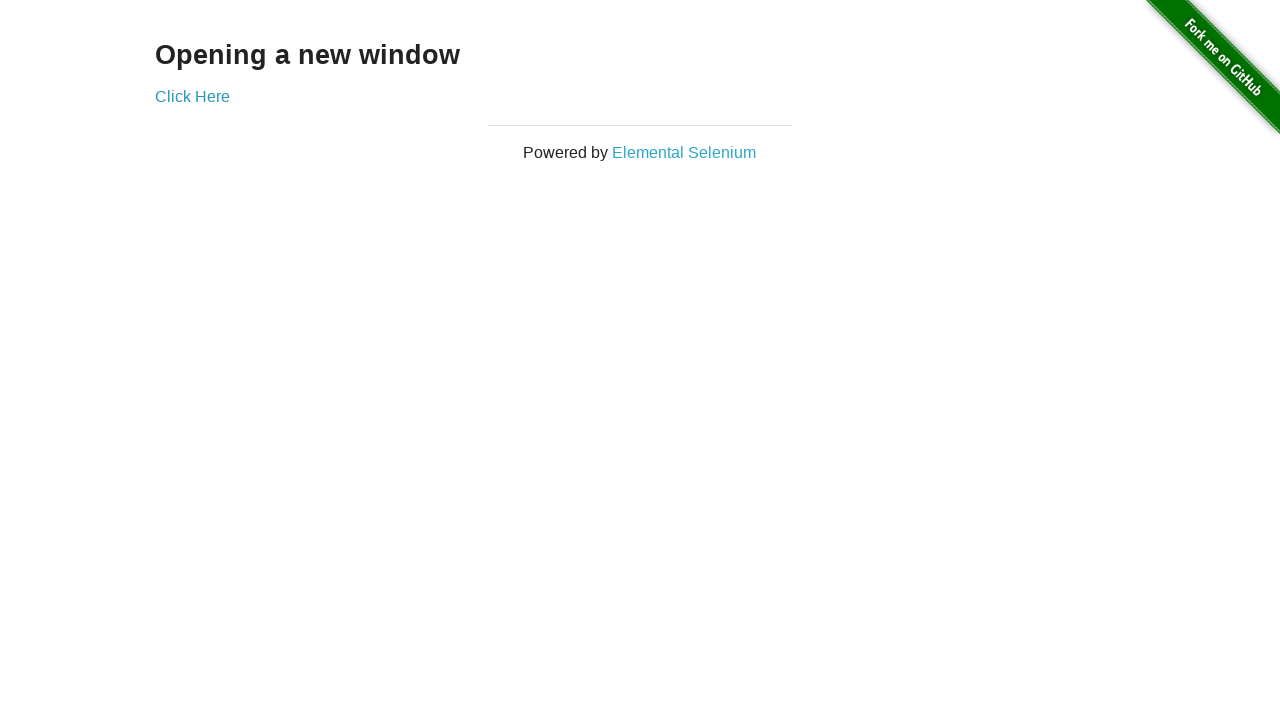

New window loaded successfully
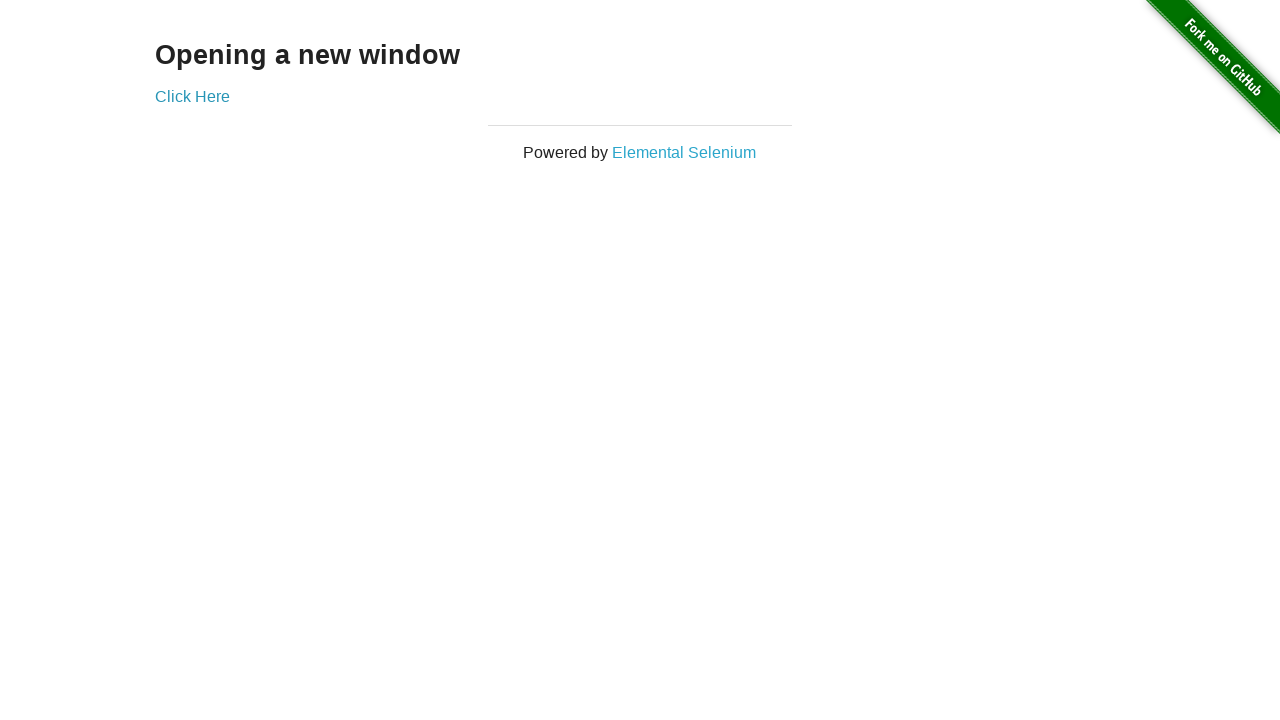

Verified new window title is 'New Window'
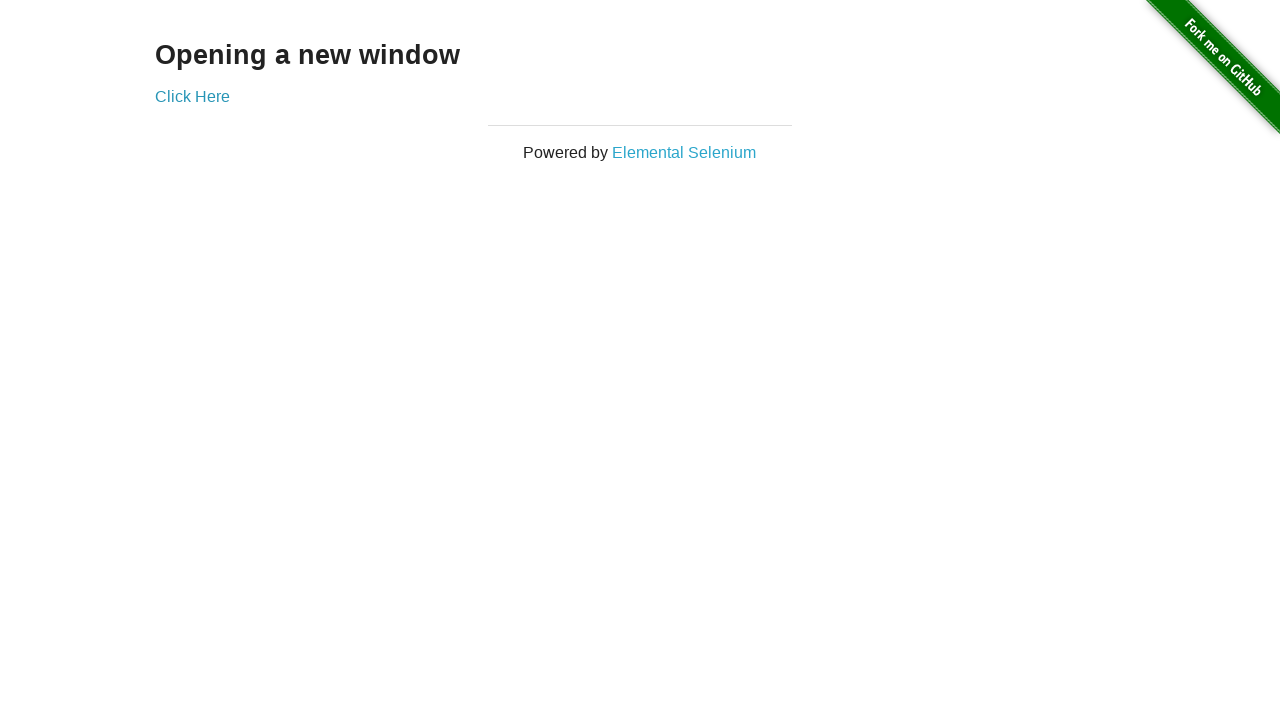

Switched focus back to original window
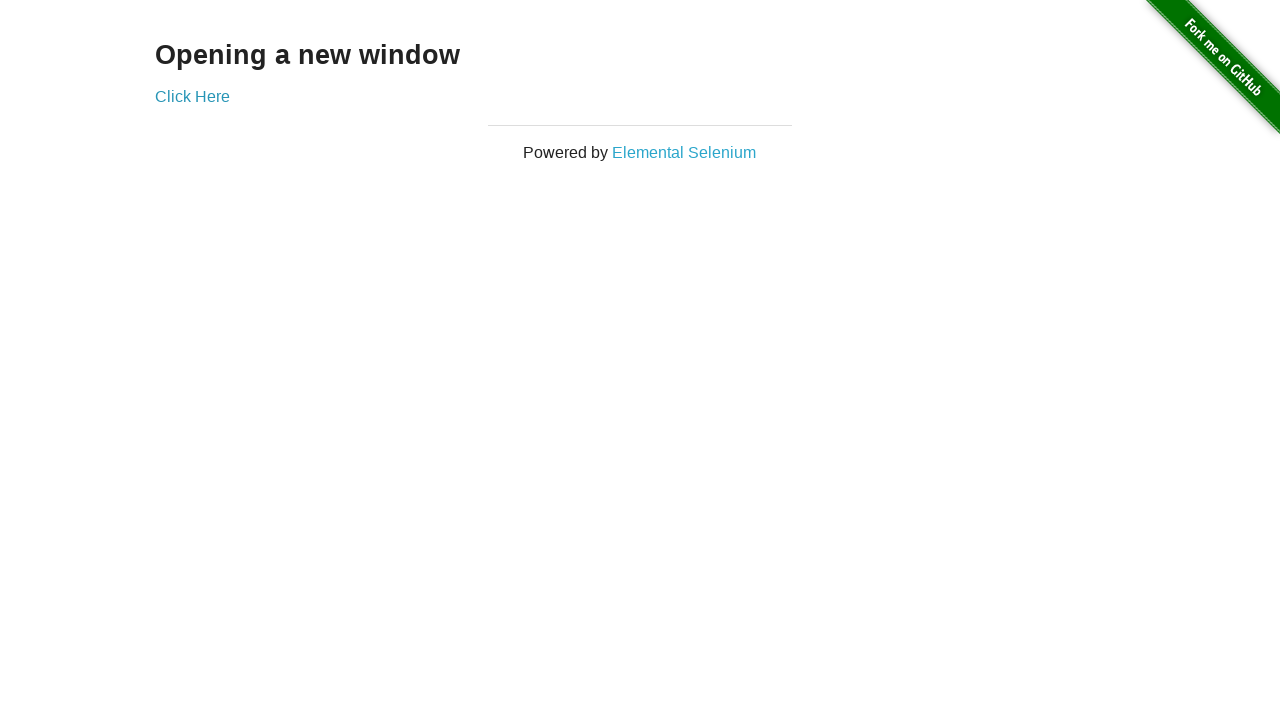

Verified original window title is still 'The Internet'
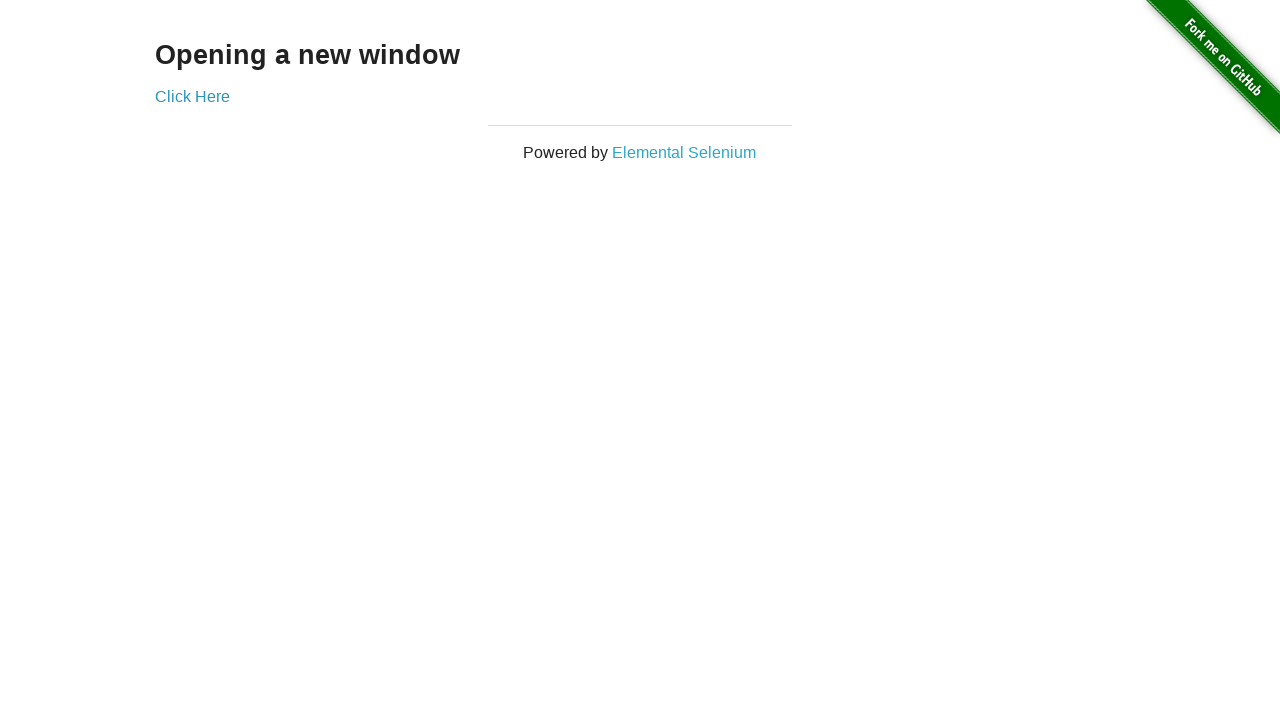

Switched focus to new window
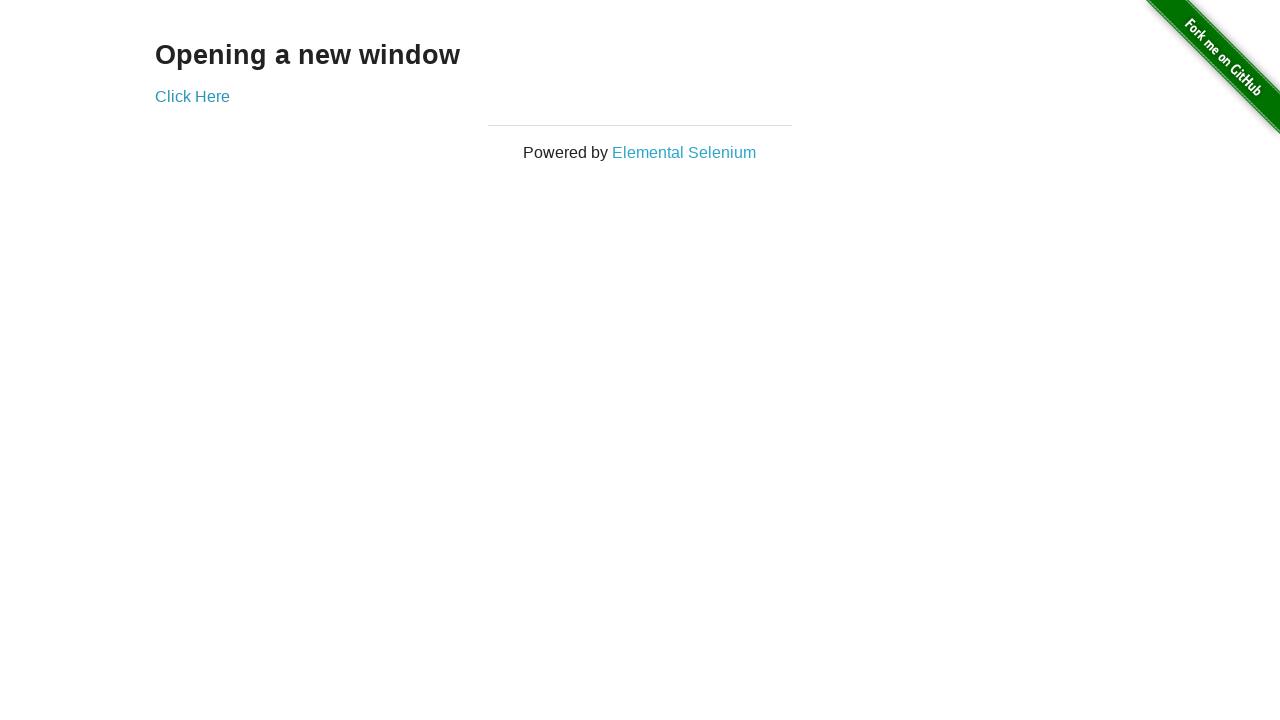

Switched focus back to original window
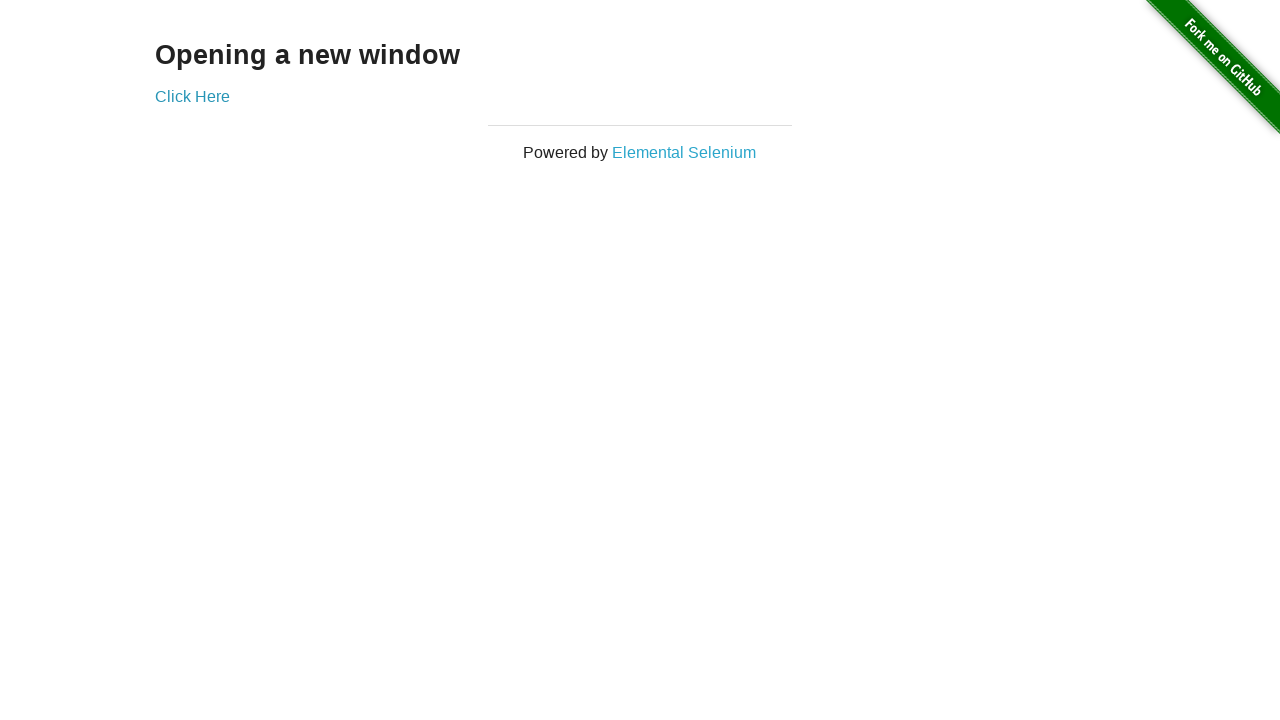

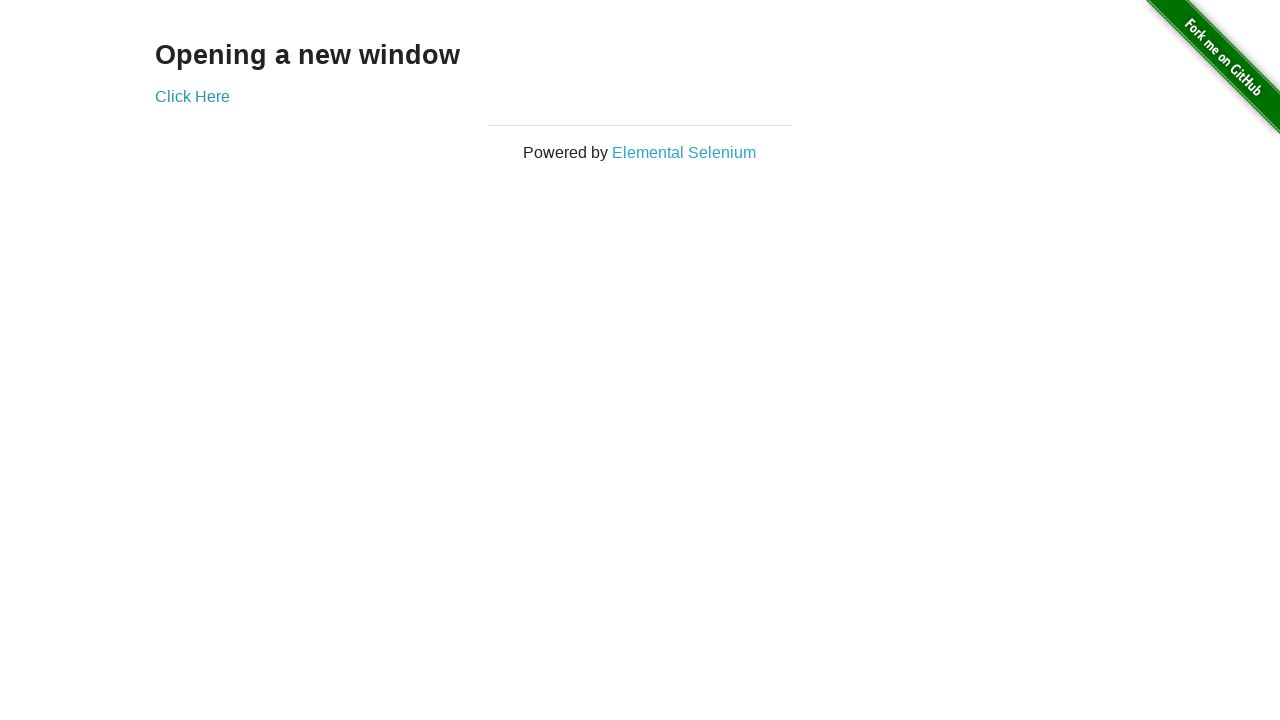